Tests Google Translate functionality by entering text in Turkish and waiting for the English translation to appear

Starting URL: https://translate.google.com/?sl=tr&tl=en&op=translate

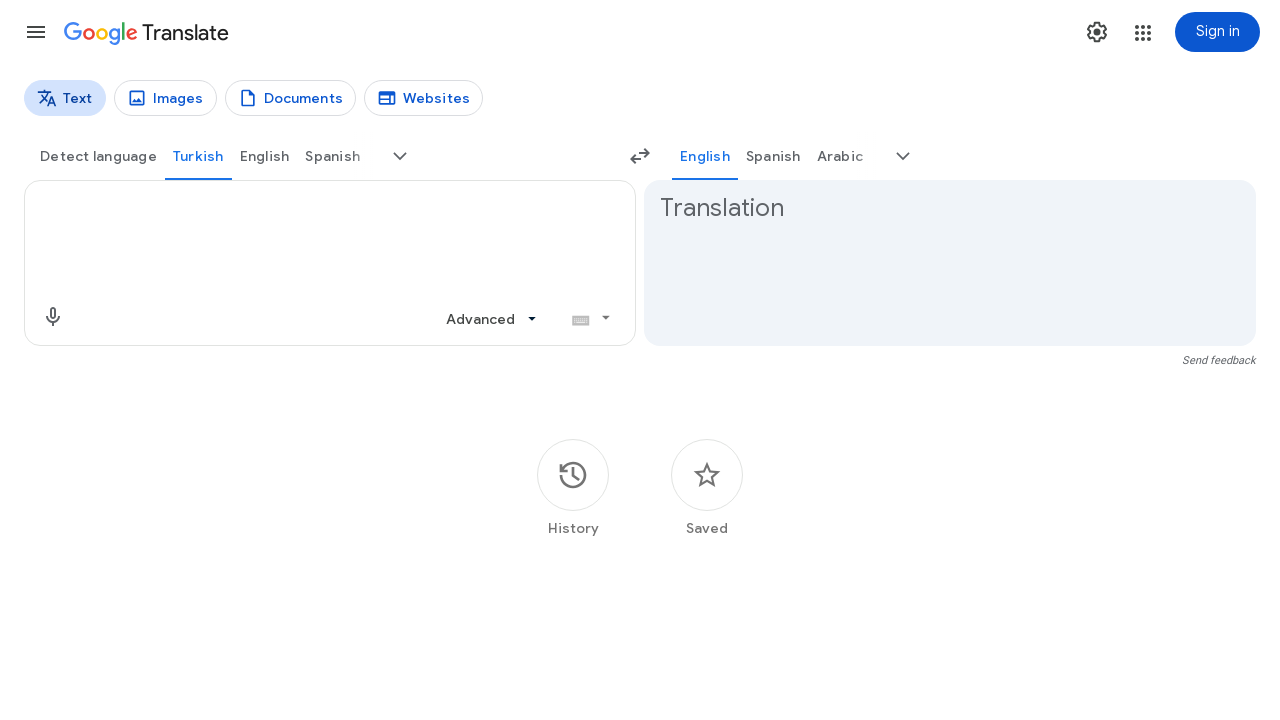

Page fully loaded with networkidle state
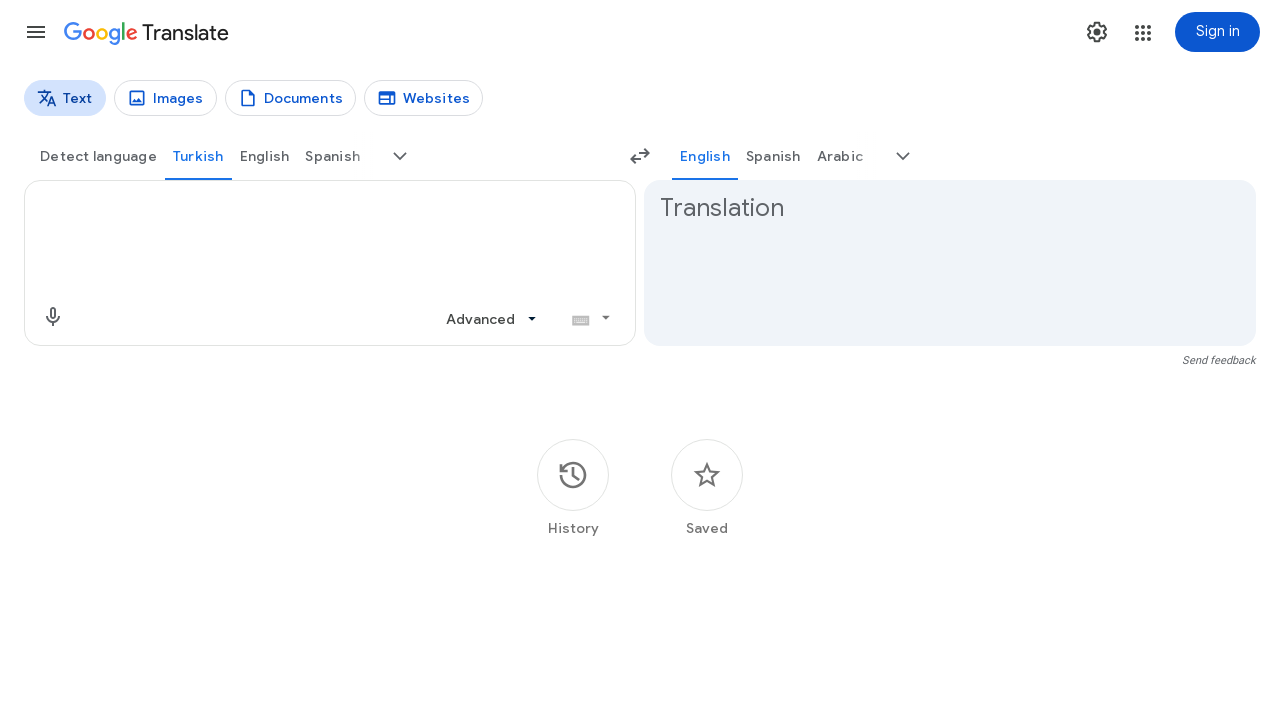

Entered Turkish text 'Merhaba dünya' in translation input field on xpath=//div[contains(@class, 'QFw9Te')]/textarea[contains(@class, 'er8xn')]
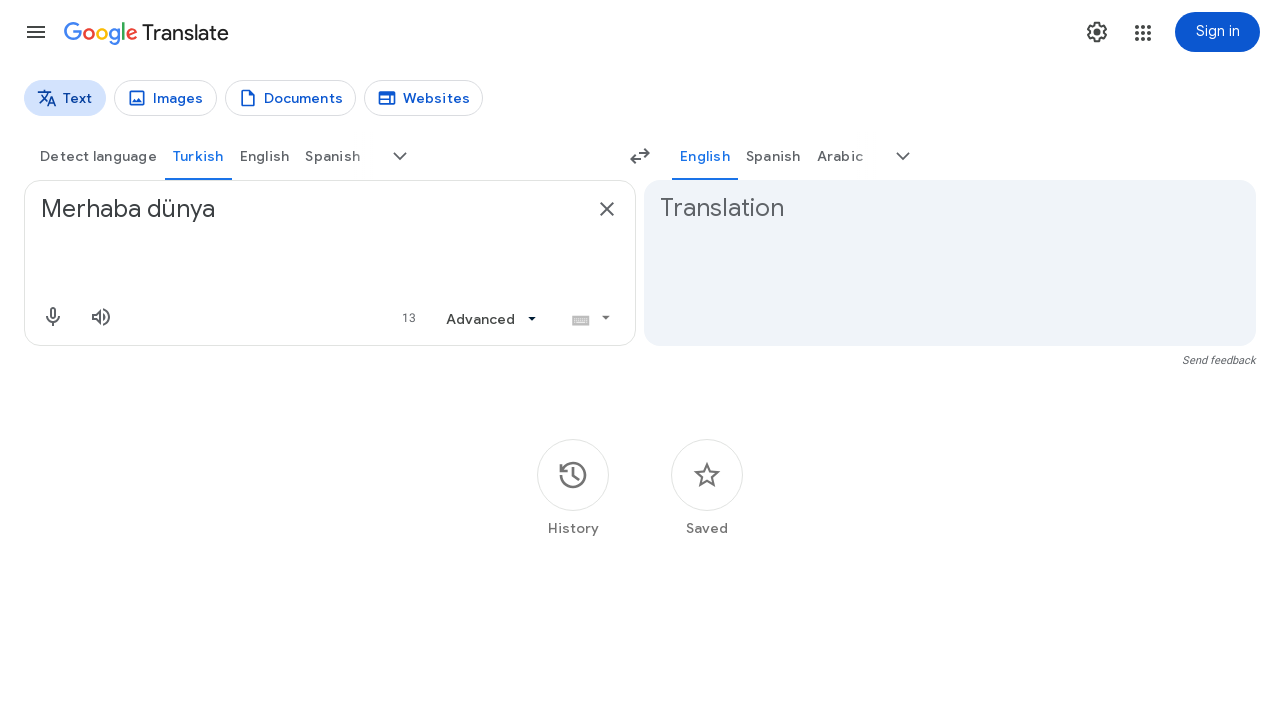

English translation appeared on the page
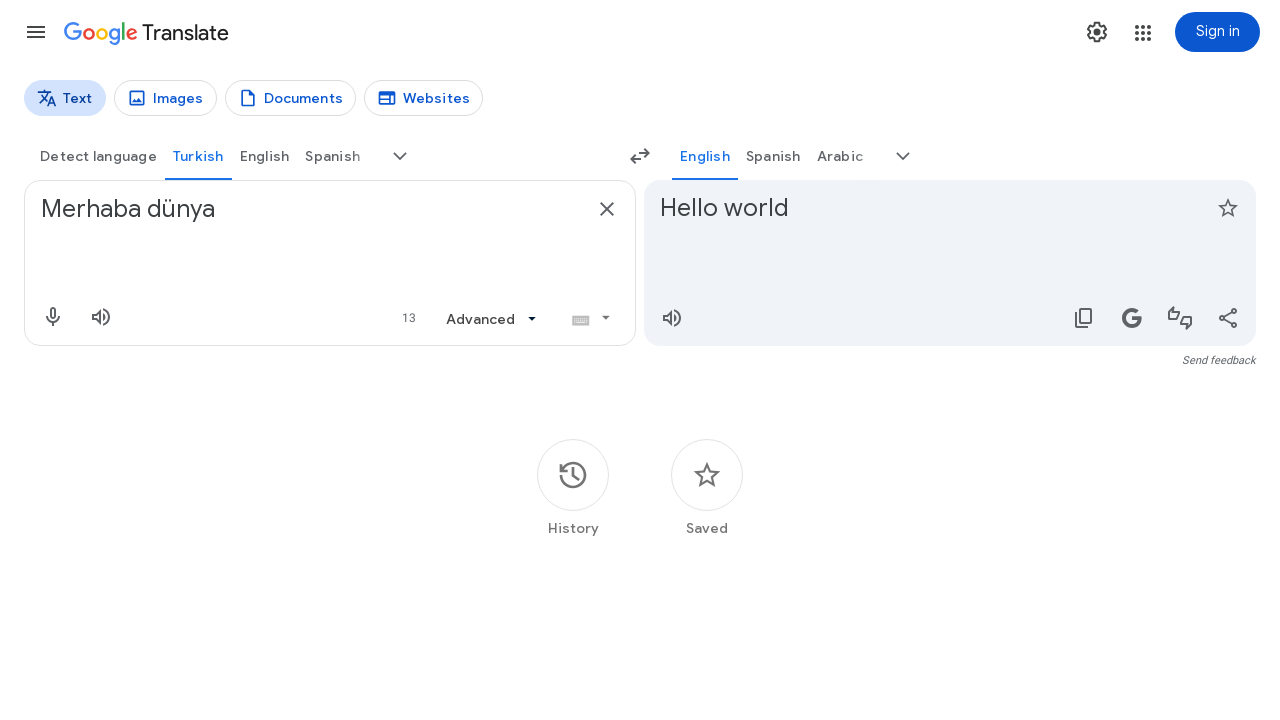

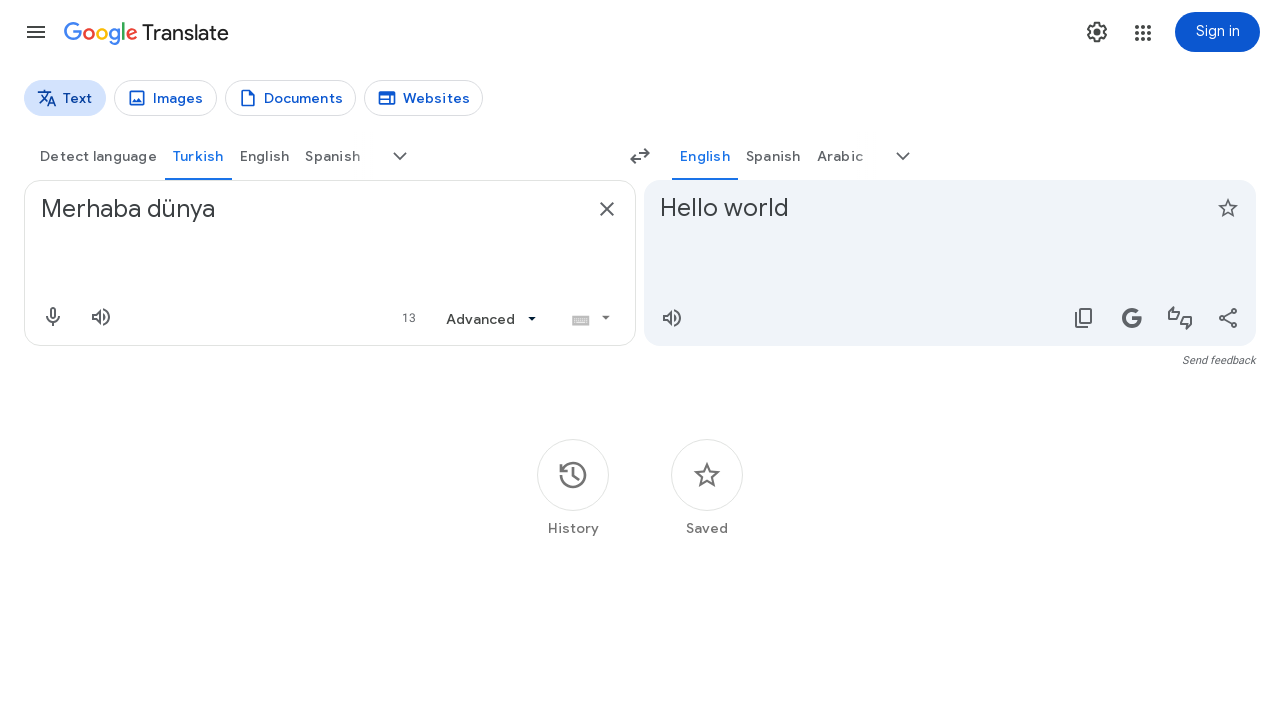